Navigates to Gmail login page and clicks the "Help" link

Starting URL: https://gmail.com

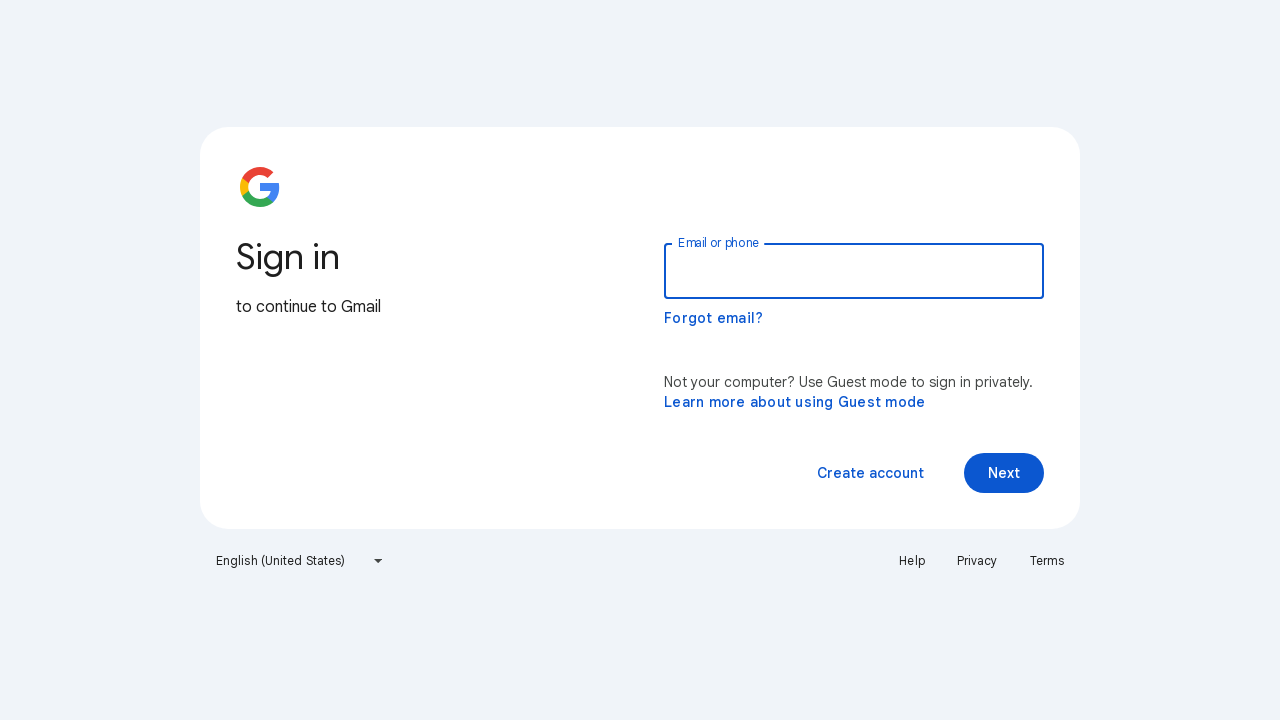

Gmail login page loaded (domcontentloaded)
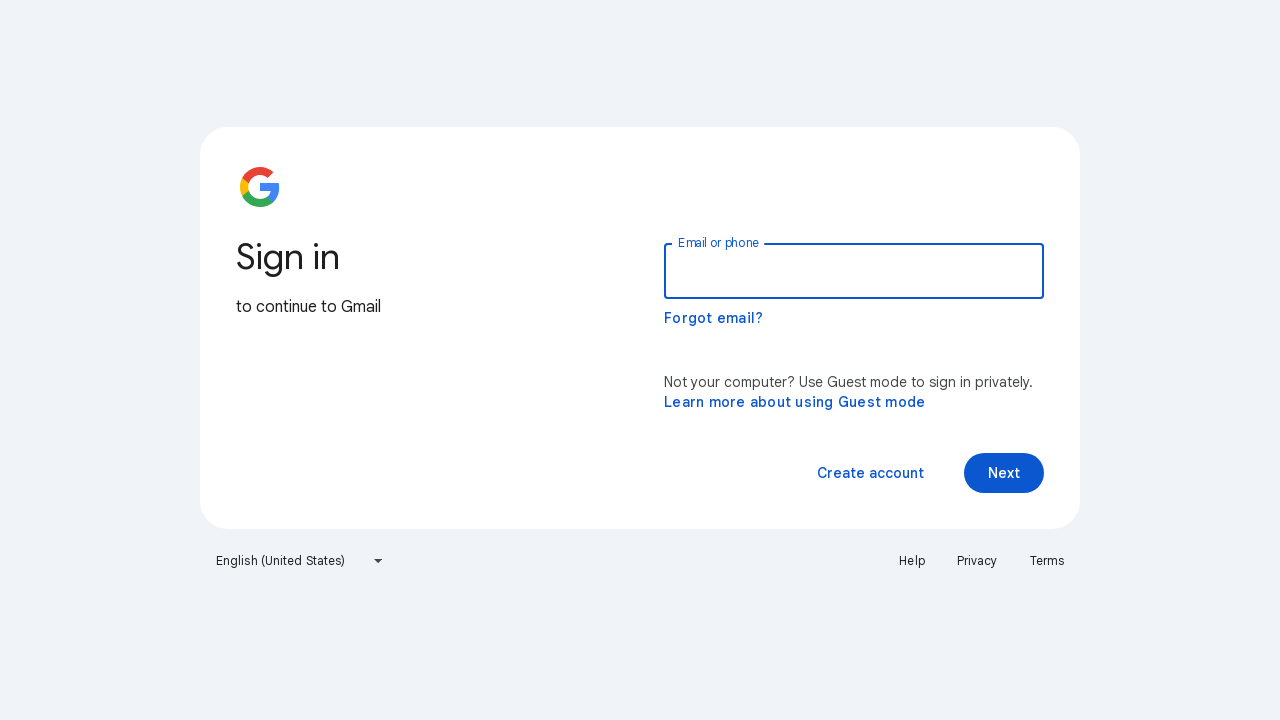

Clicked the 'Help' link on Gmail login page at (912, 561) on a:has-text('Help')
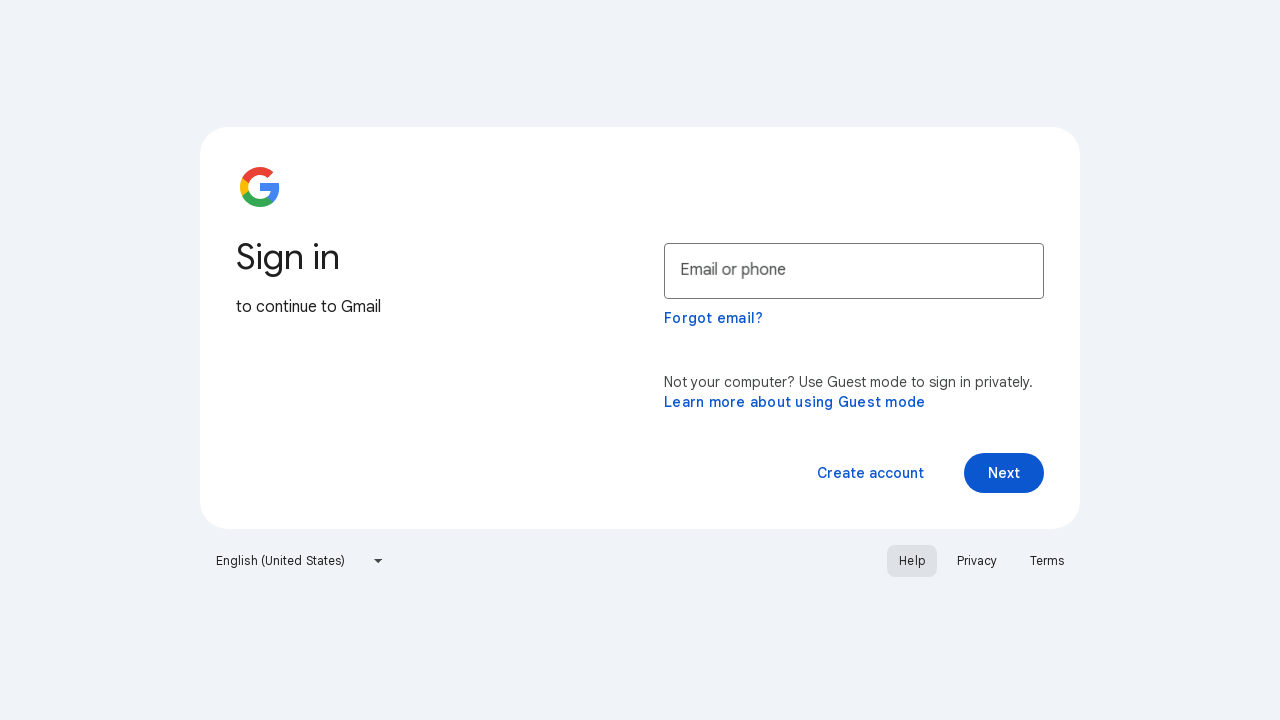

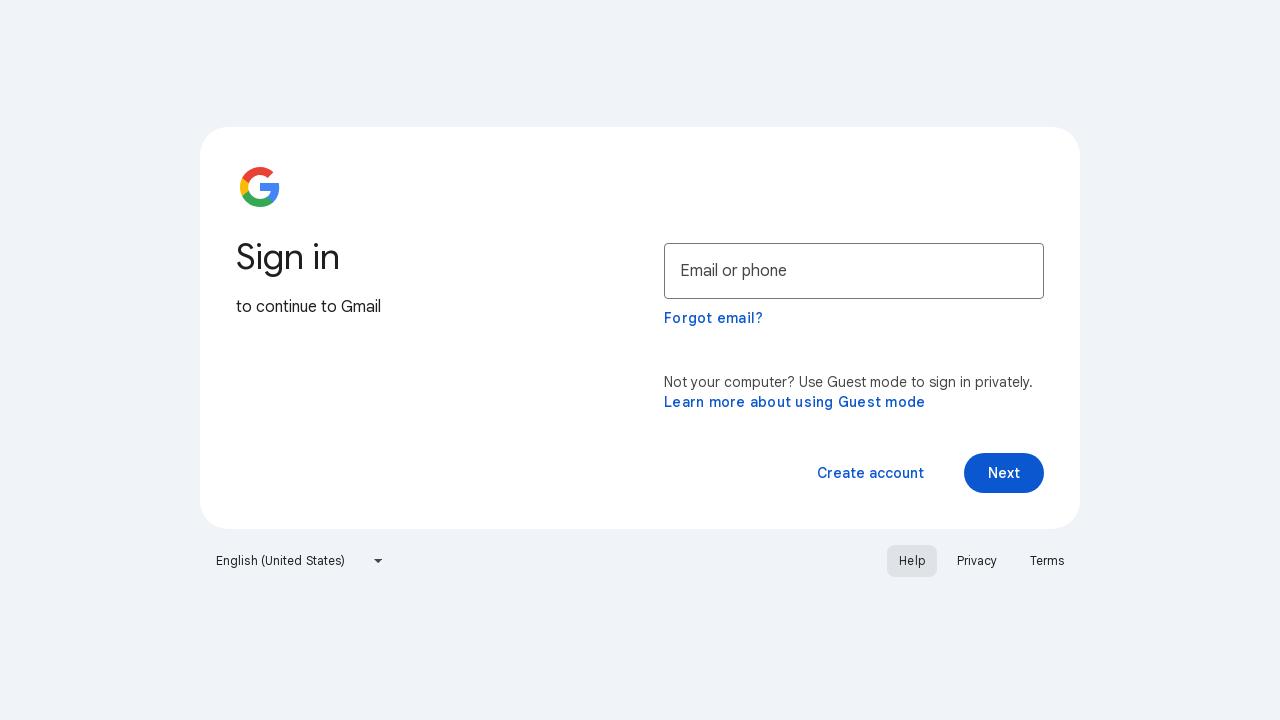